Tests that the currently active filter is highlighted with selected class

Starting URL: https://demo.playwright.dev/todomvc

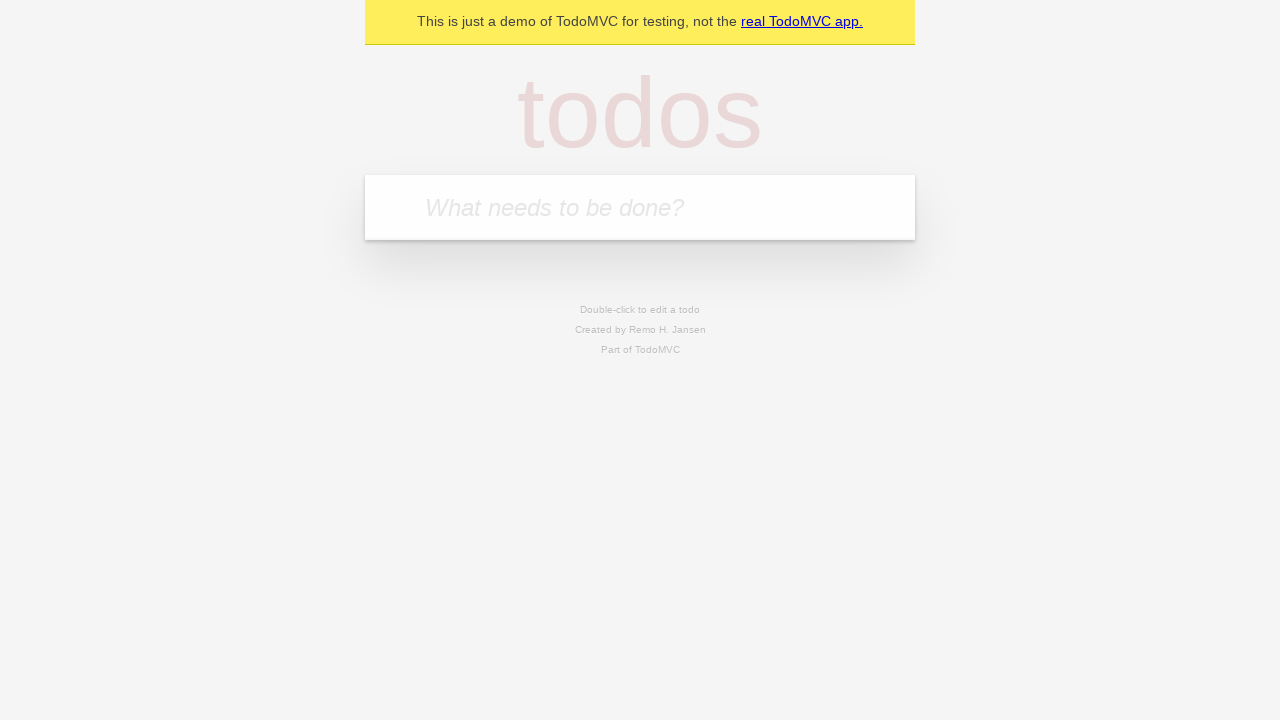

Filled new todo field with 'buy some cheese' on .new-todo
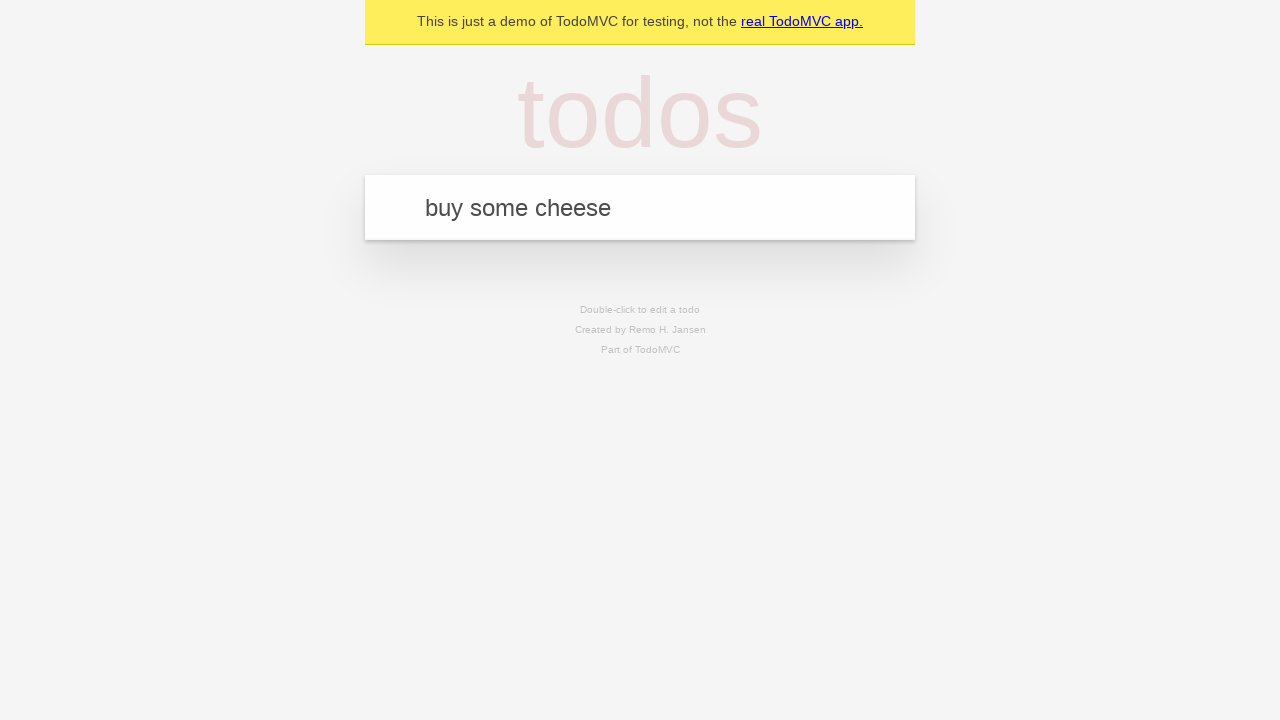

Pressed Enter to add first todo on .new-todo
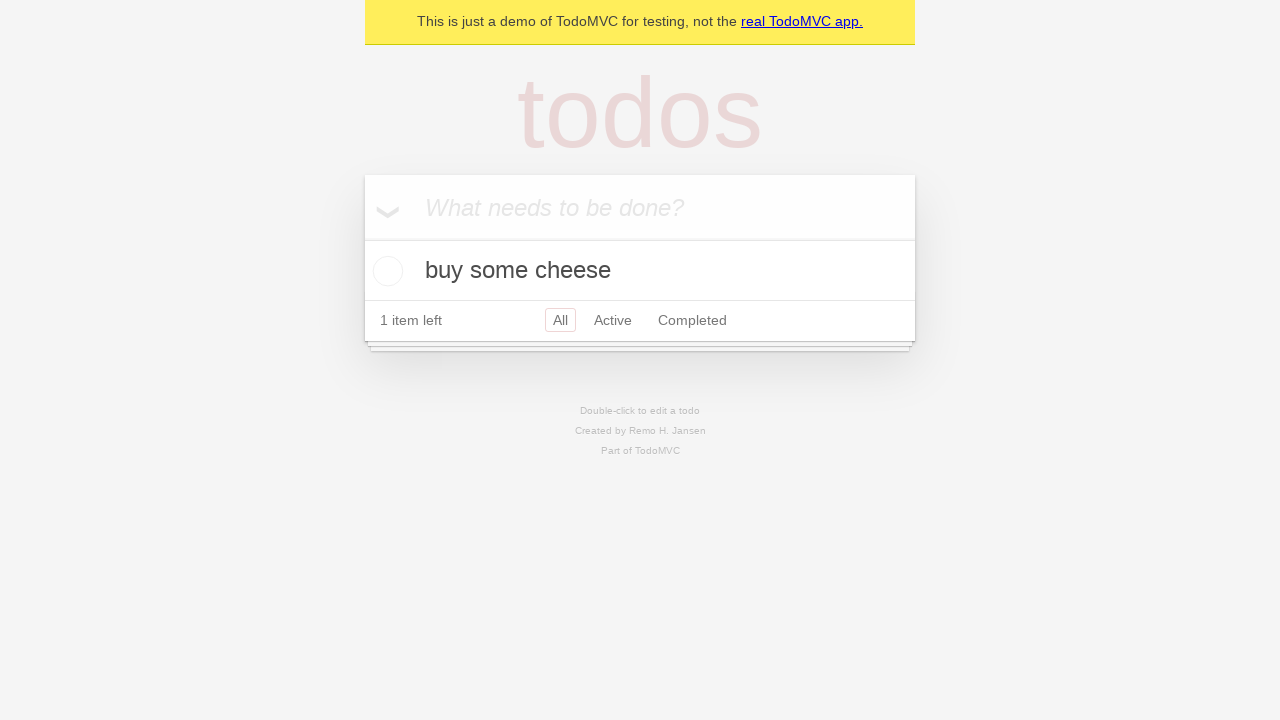

Filled new todo field with 'feed the cat' on .new-todo
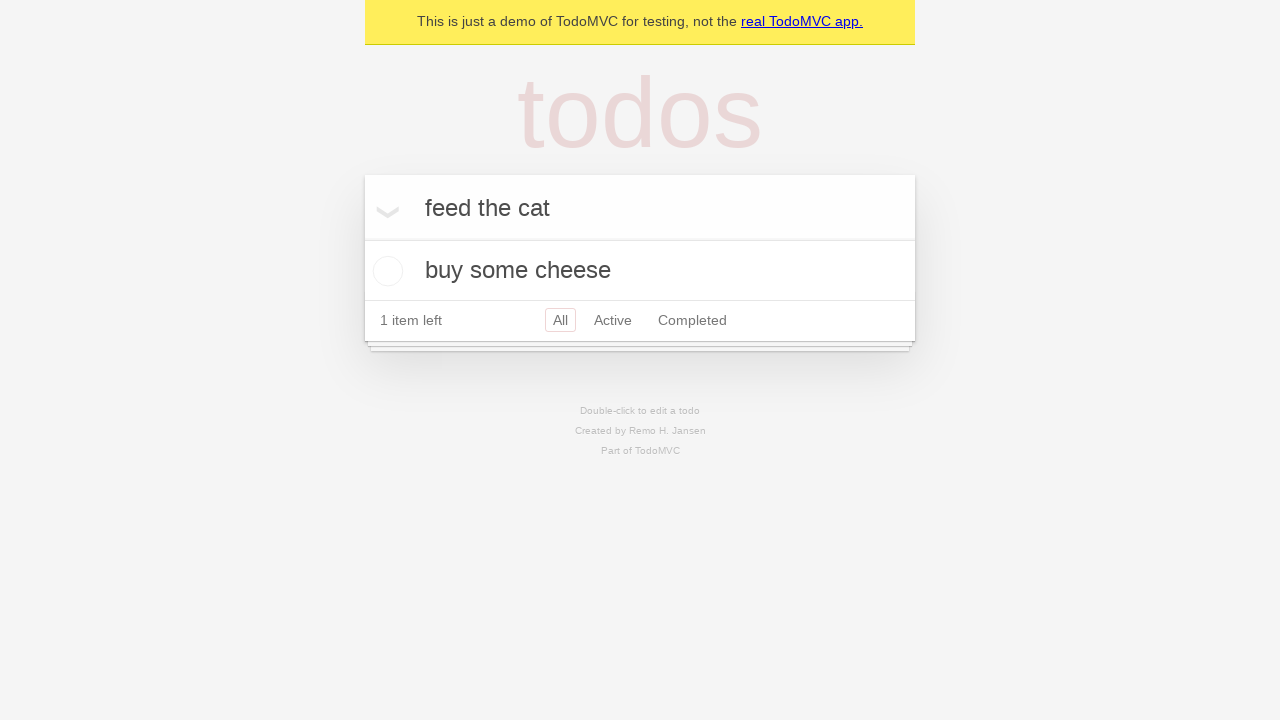

Pressed Enter to add second todo on .new-todo
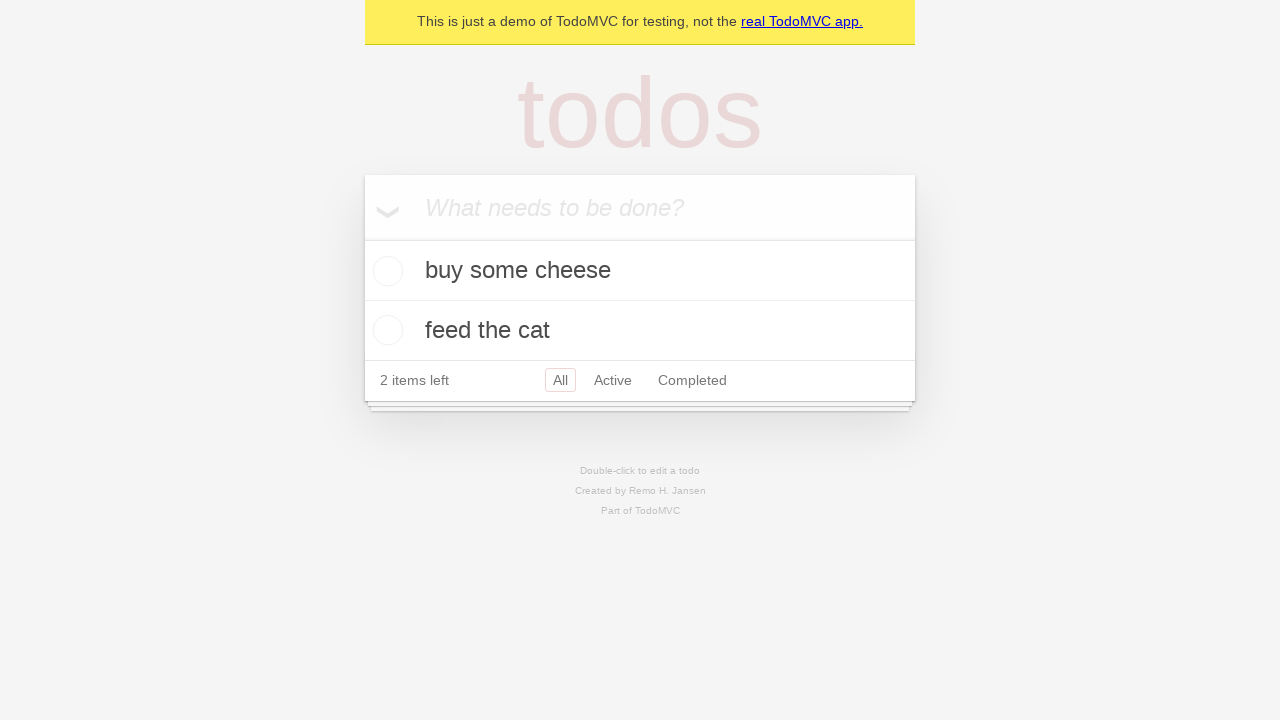

Filled new todo field with 'book a doctors appointment' on .new-todo
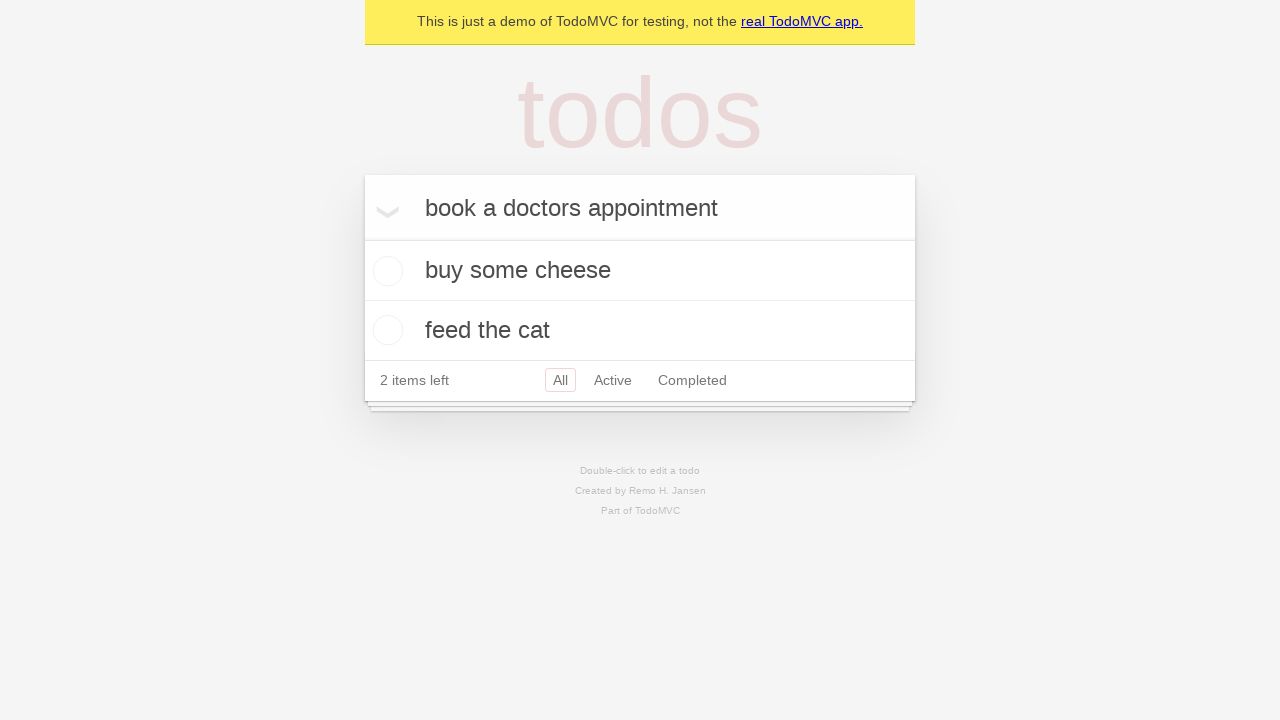

Pressed Enter to add third todo on .new-todo
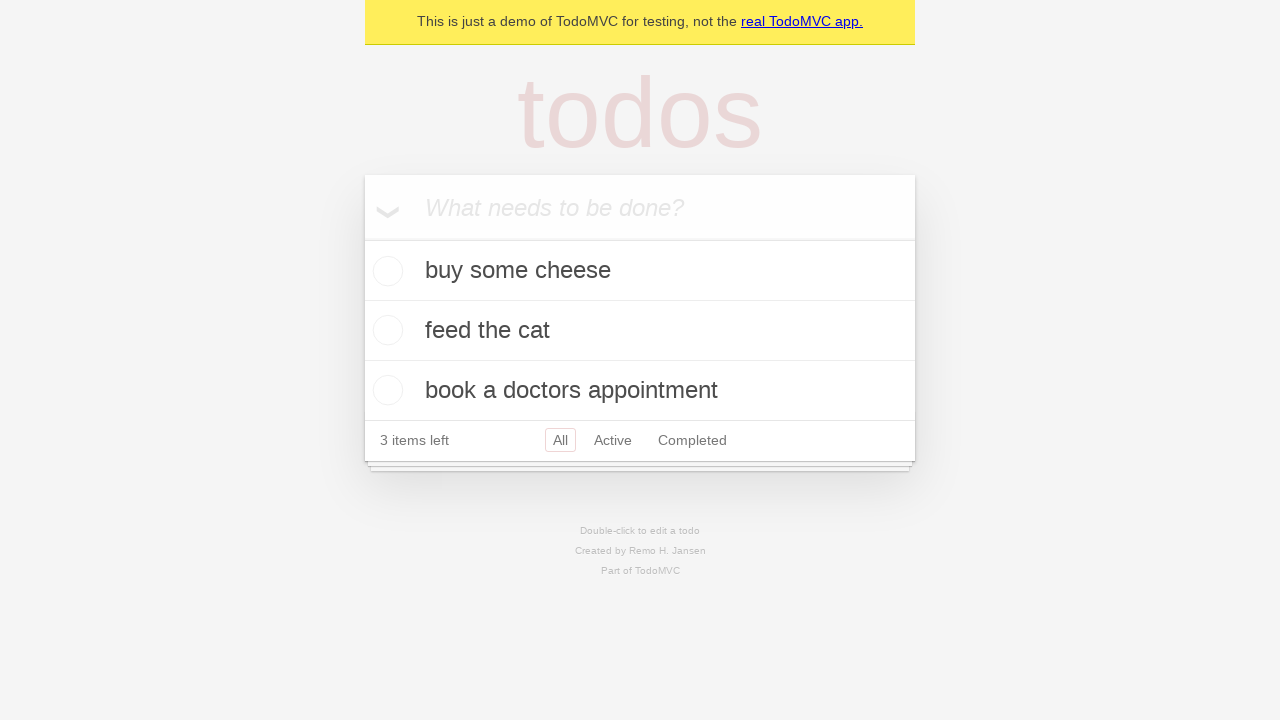

Clicked Active filter at (613, 440) on .filters >> text=Active
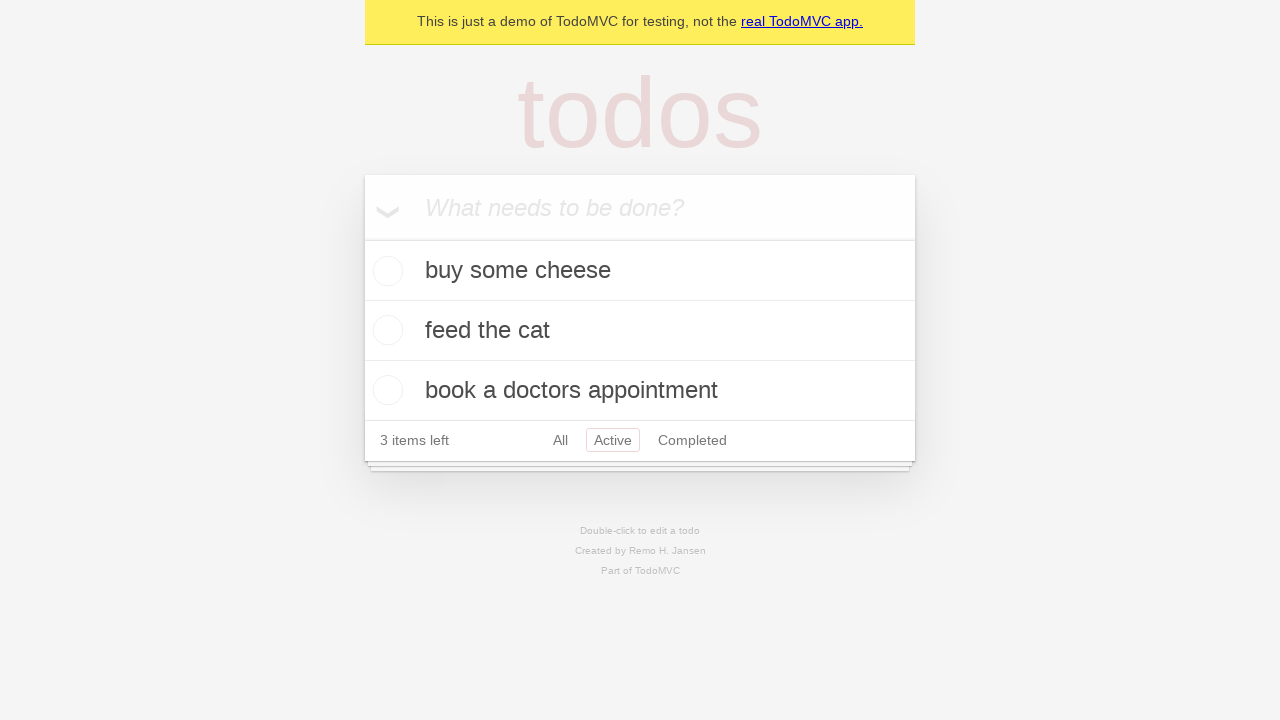

Clicked Completed filter to verify it highlights as the currently applied filter at (692, 440) on .filters >> text=Completed
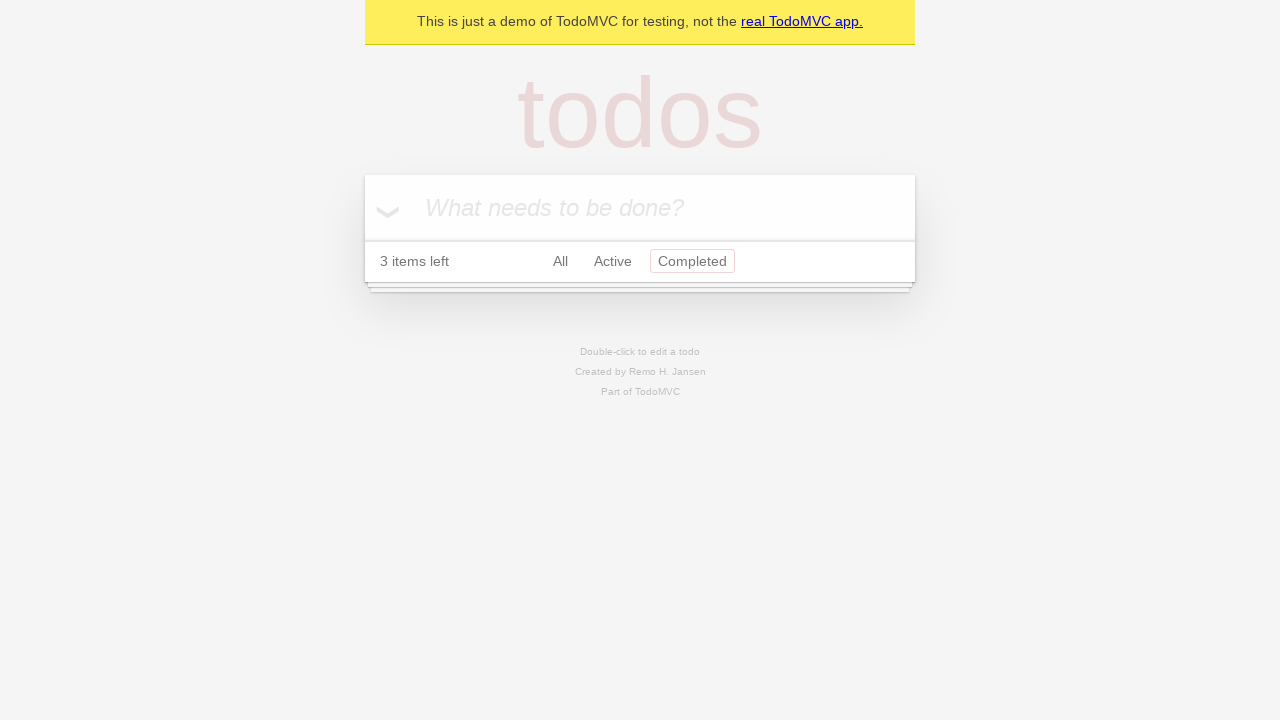

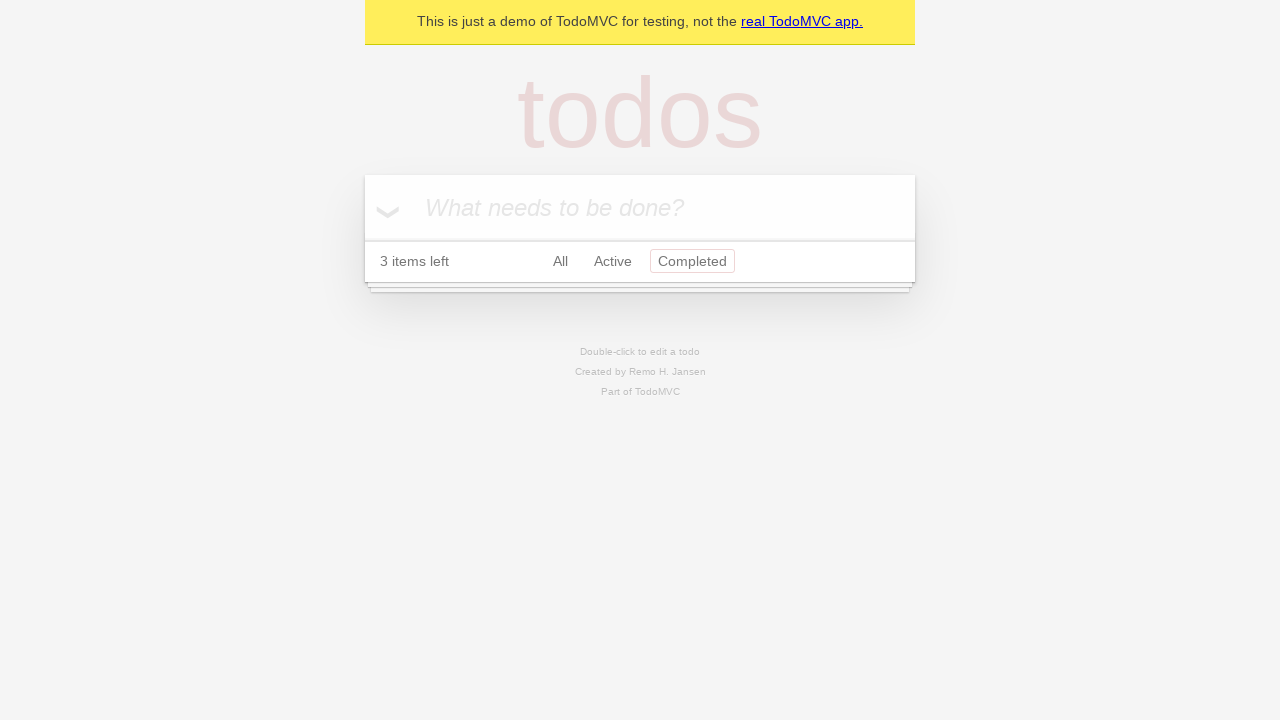